Tests checkbox toggle functionality by clicking each checkbox on and off

Starting URL: https://rahulshettyacademy.com/AutomationPractice/

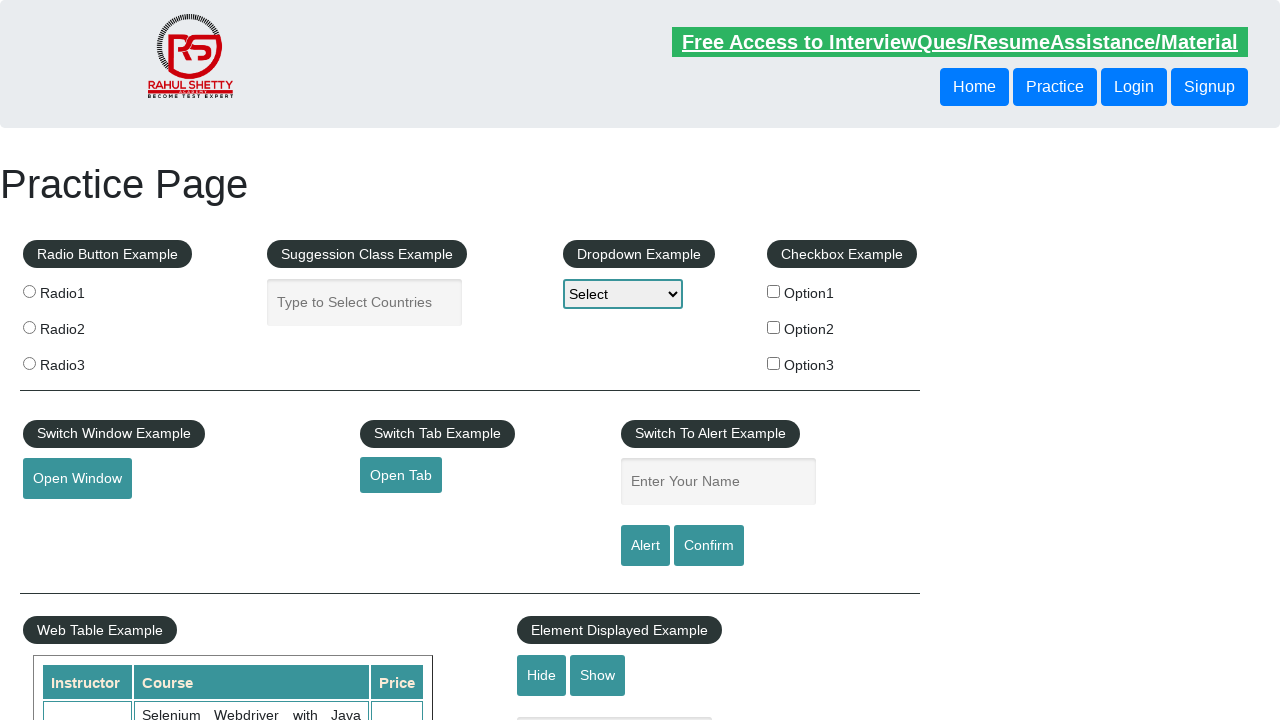

Clicked checkbox 1 to toggle it on at (774, 291) on #checkBoxOption1
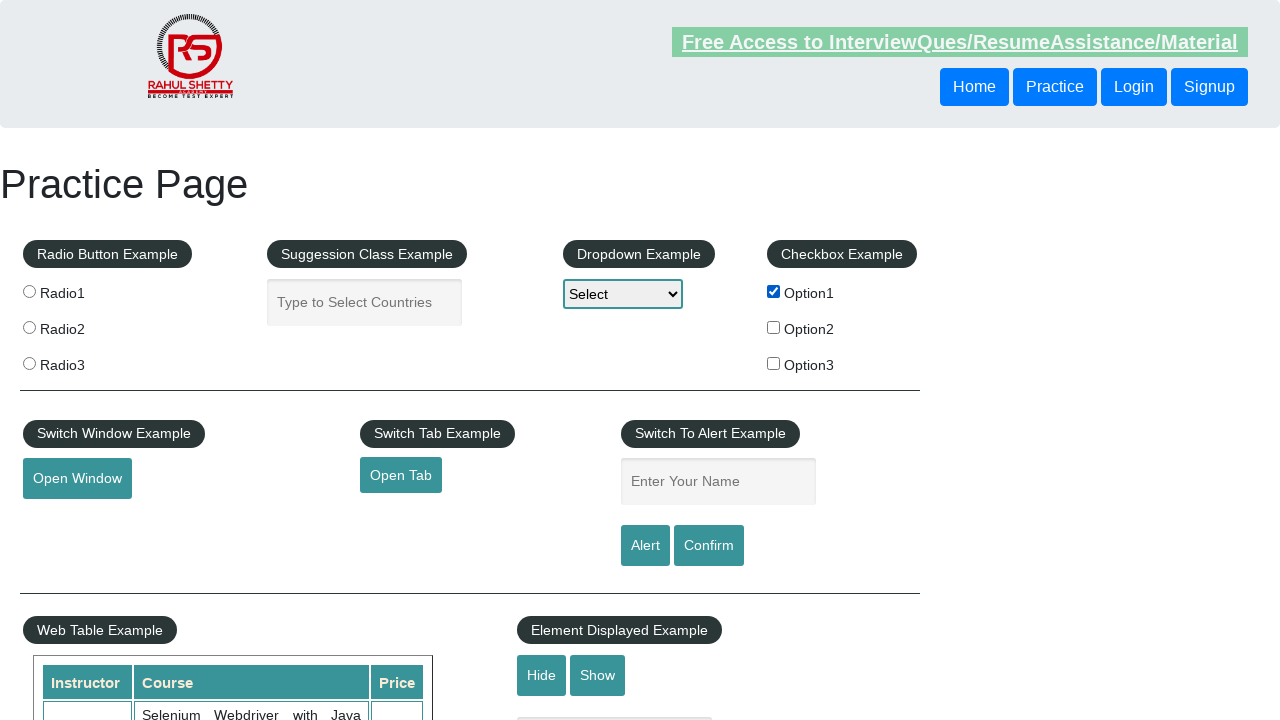

Waited 1 second after toggling checkbox 1 on
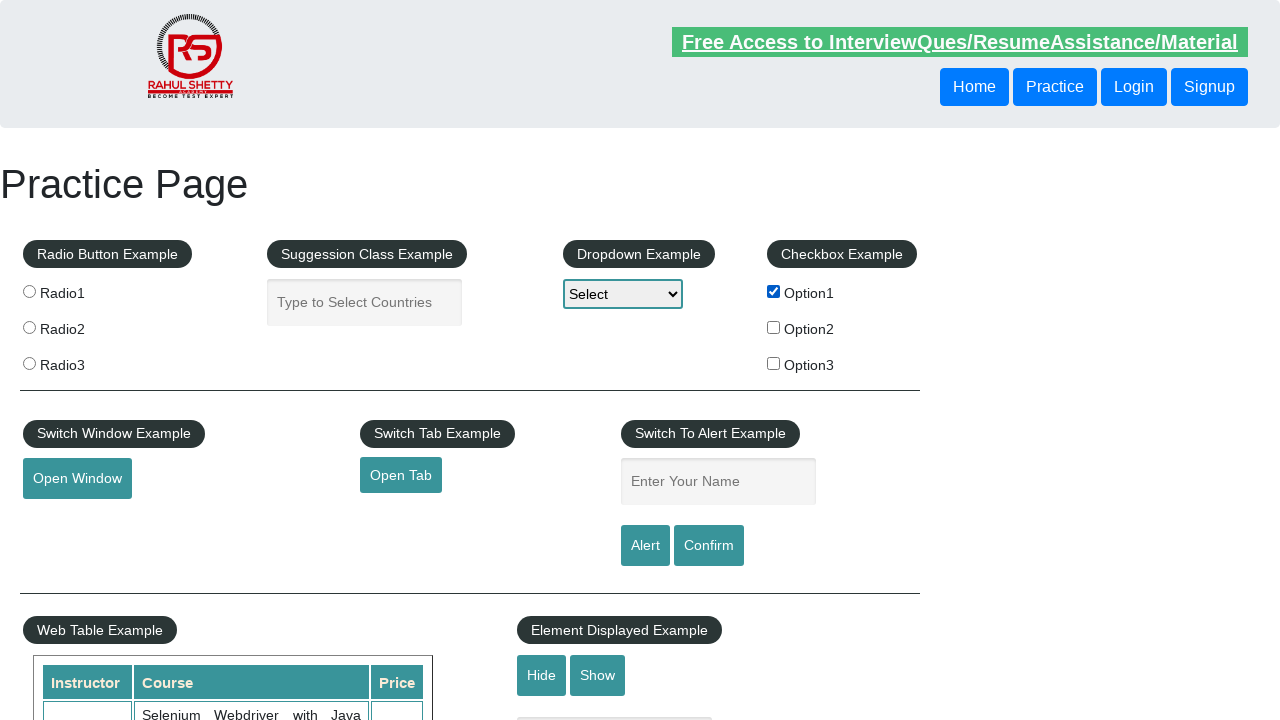

Clicked checkbox 1 to toggle it off at (774, 291) on #checkBoxOption1
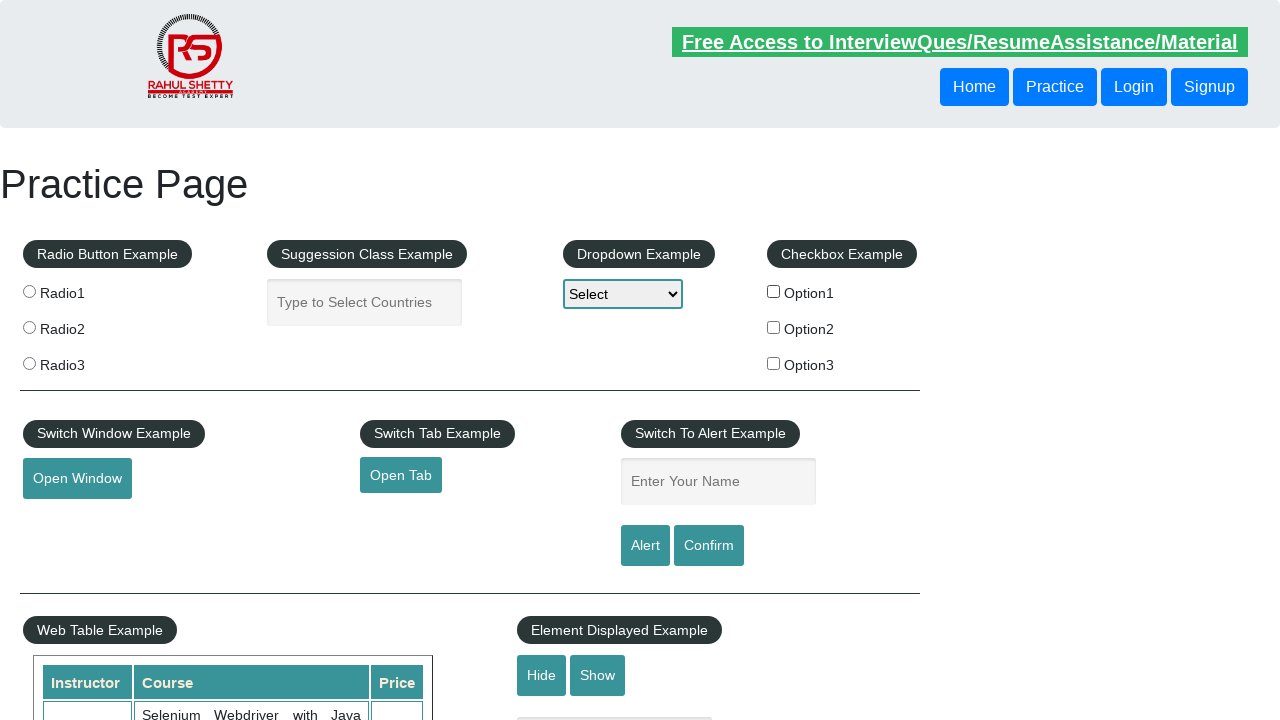

Waited 1 second after toggling checkbox 1 off
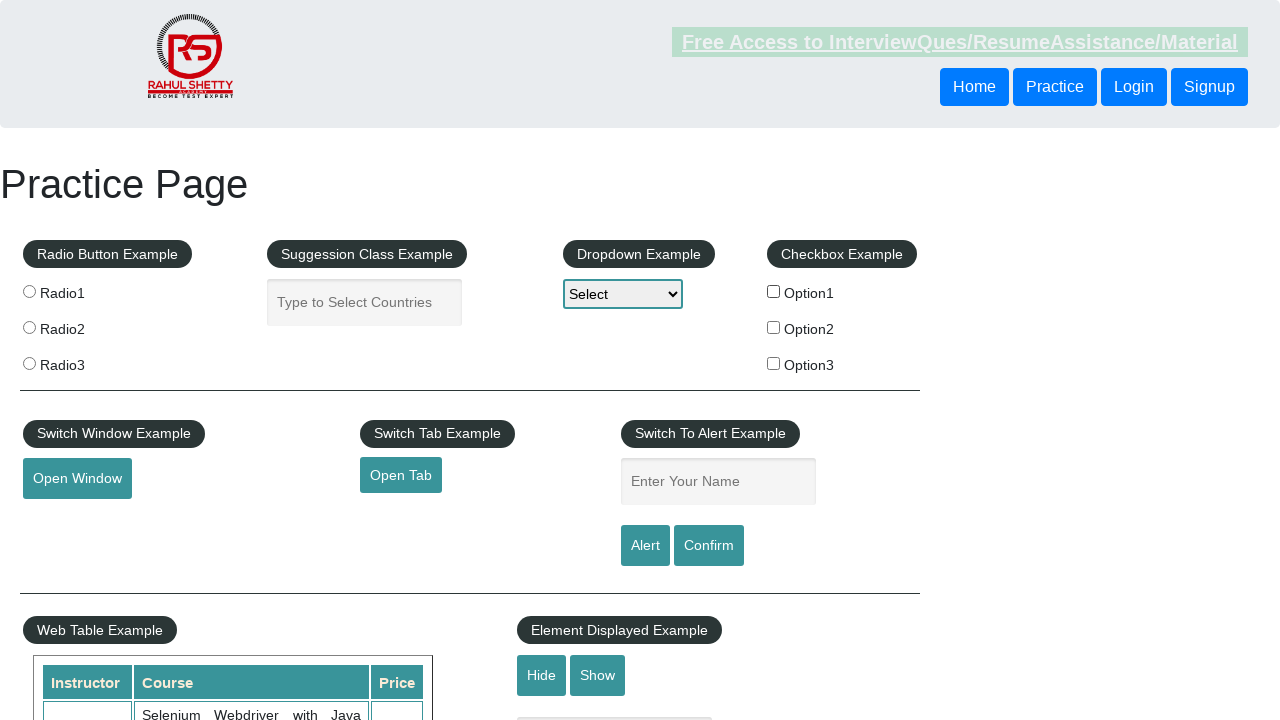

Clicked checkbox 2 to toggle it on at (774, 327) on #checkBoxOption2
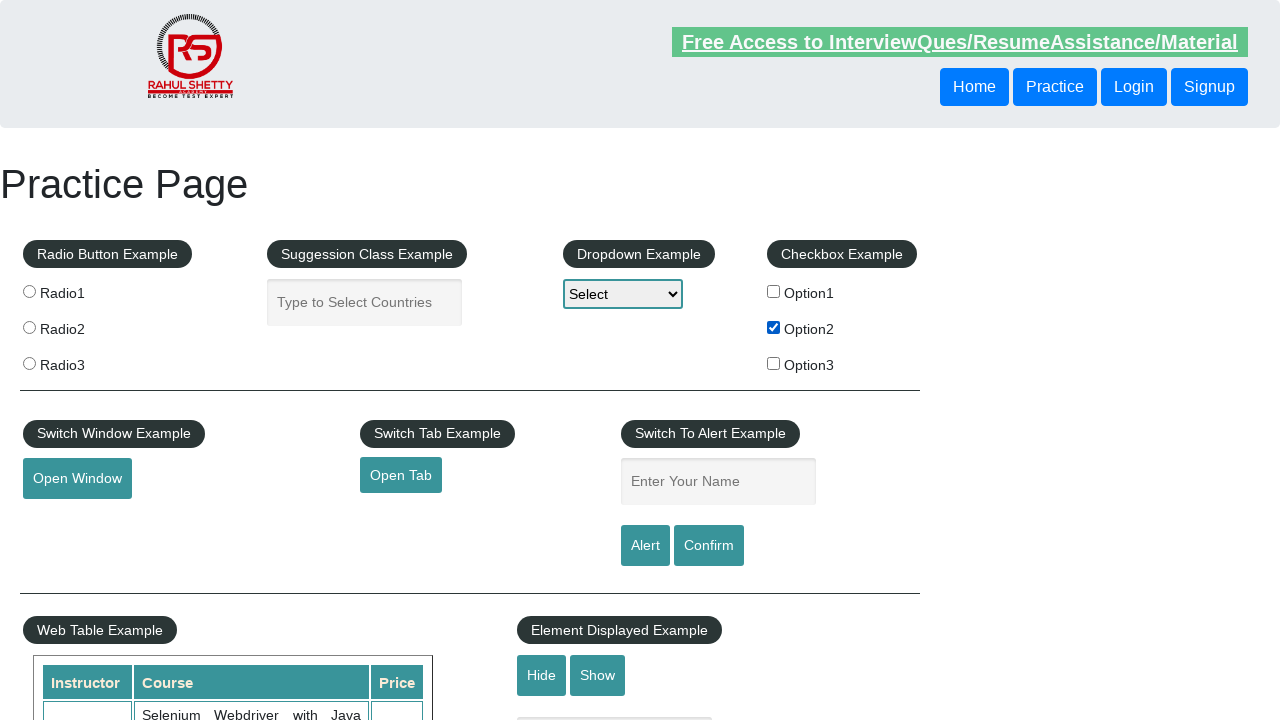

Waited 1 second after toggling checkbox 2 on
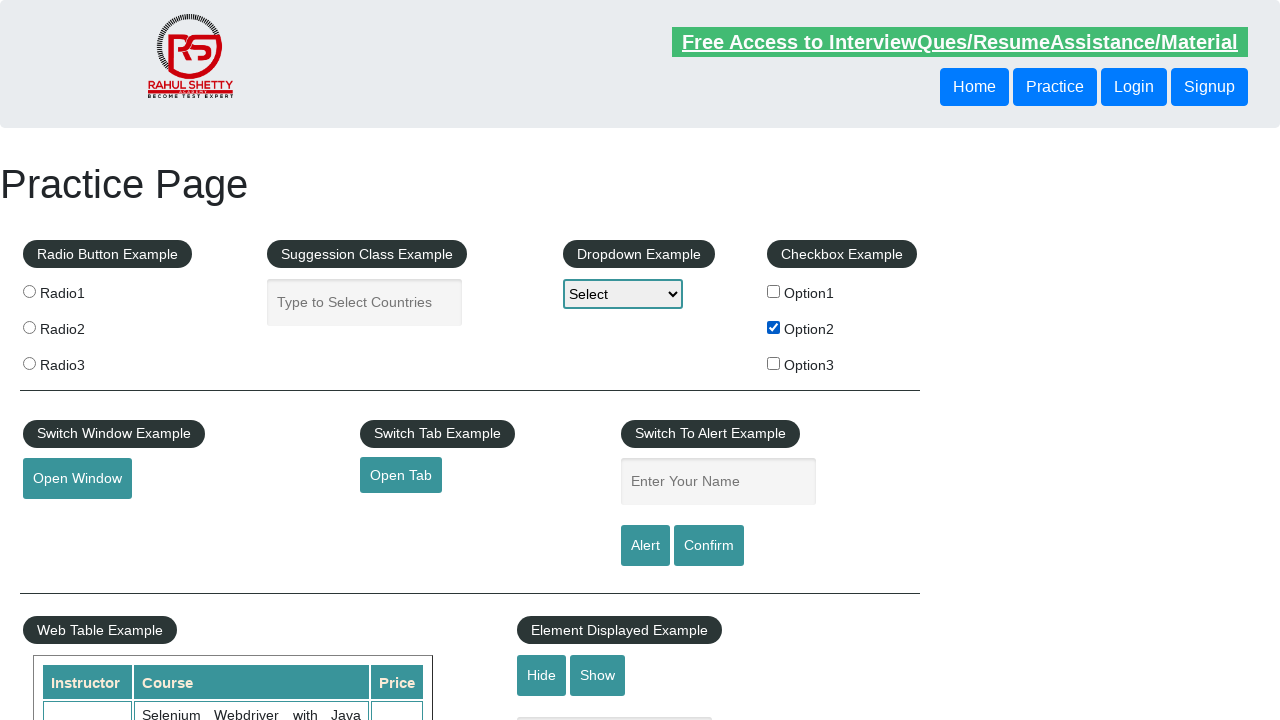

Clicked checkbox 2 to toggle it off at (774, 327) on #checkBoxOption2
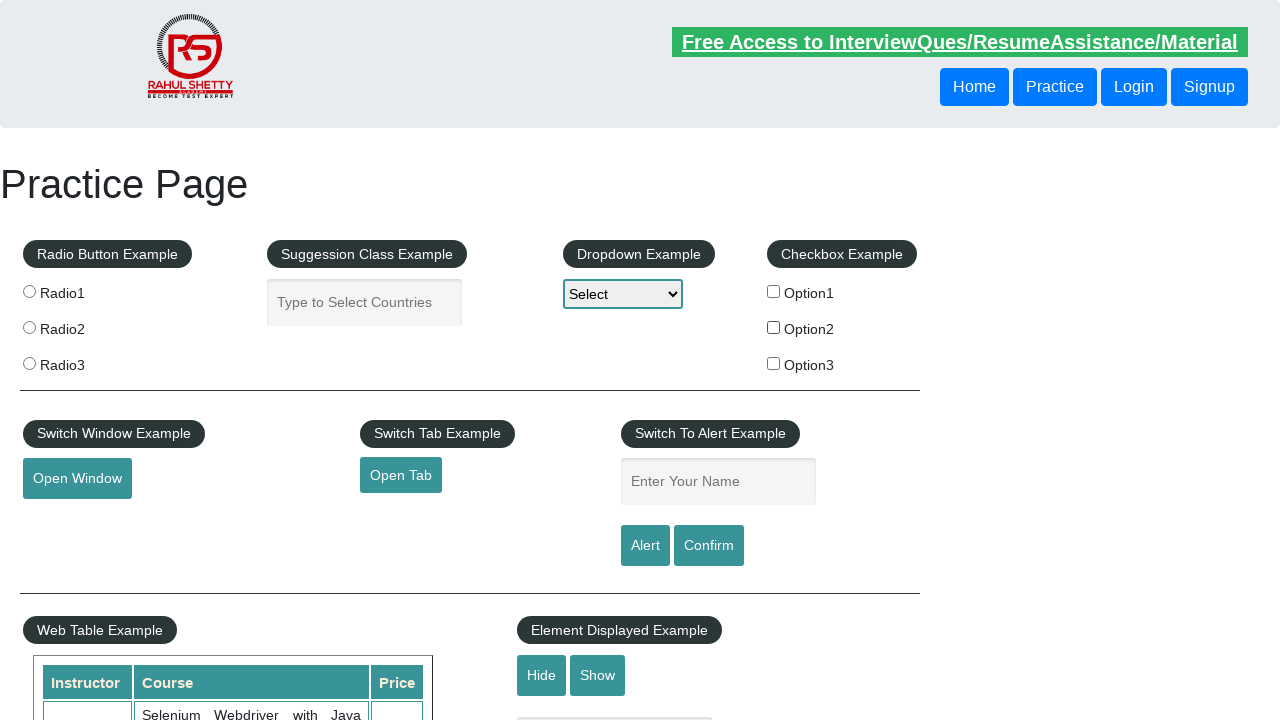

Waited 1 second after toggling checkbox 2 off
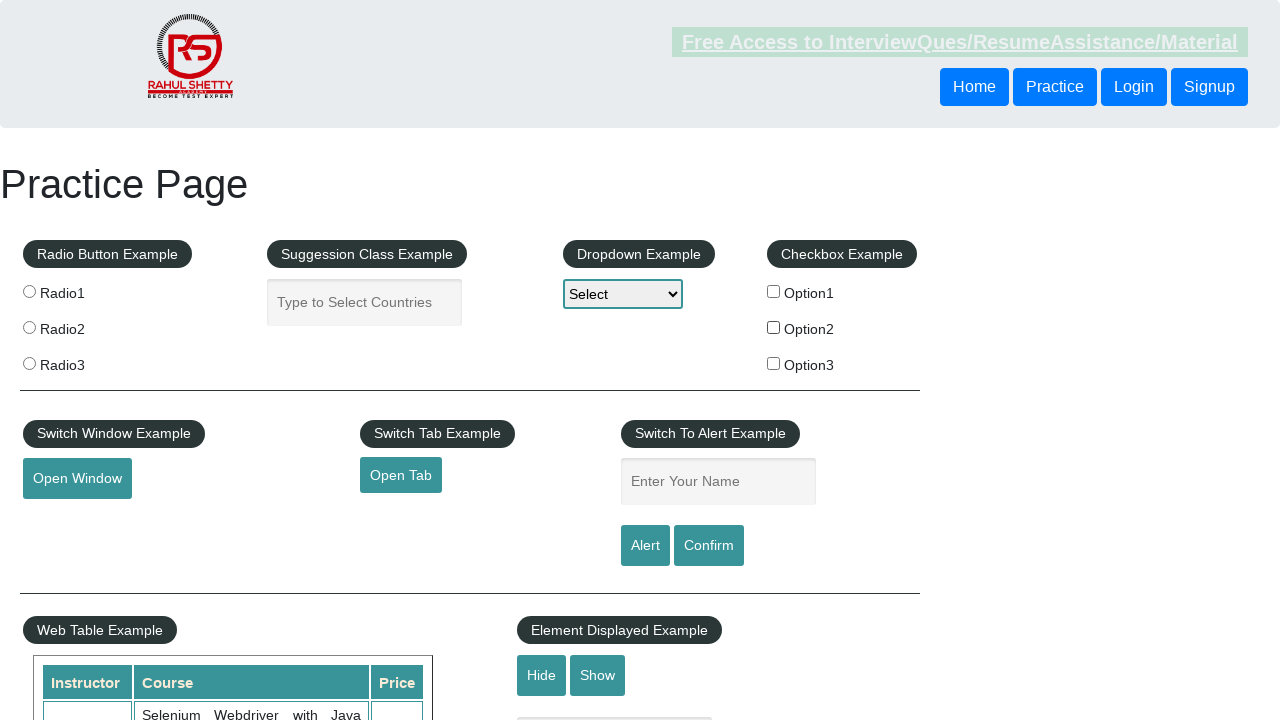

Clicked checkbox 3 to toggle it on at (774, 363) on #checkBoxOption3
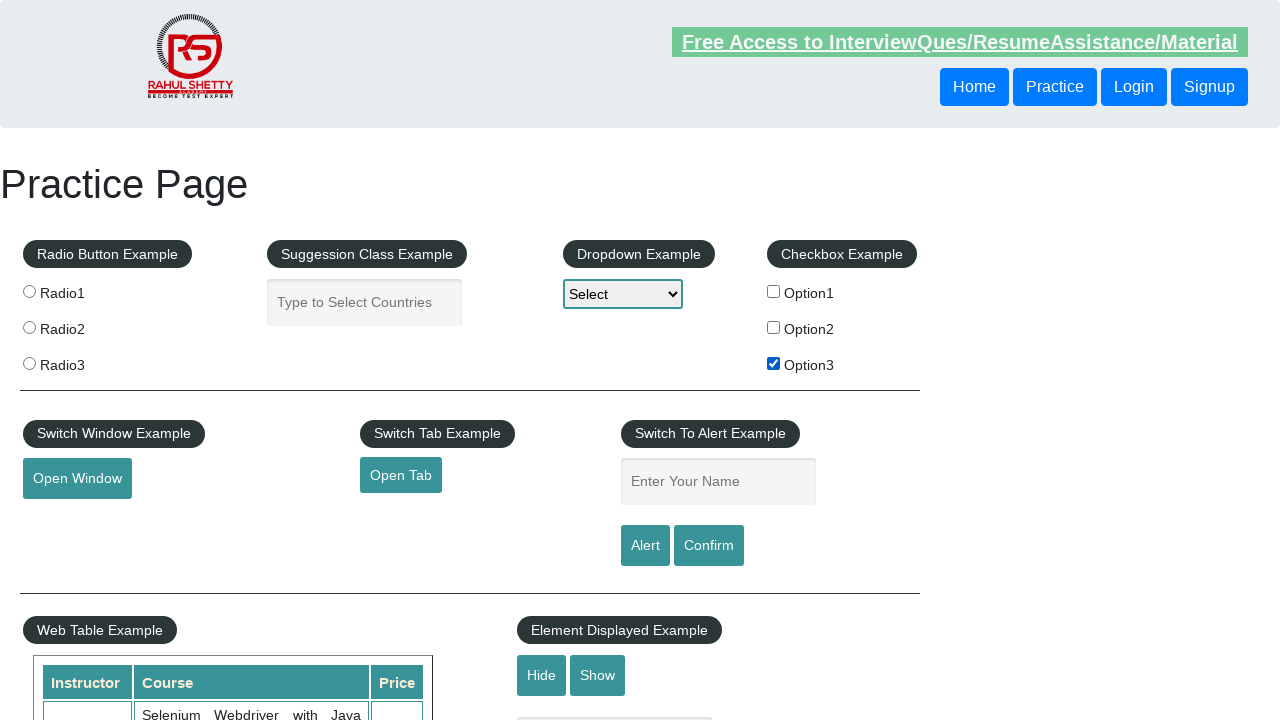

Waited 1 second after toggling checkbox 3 on
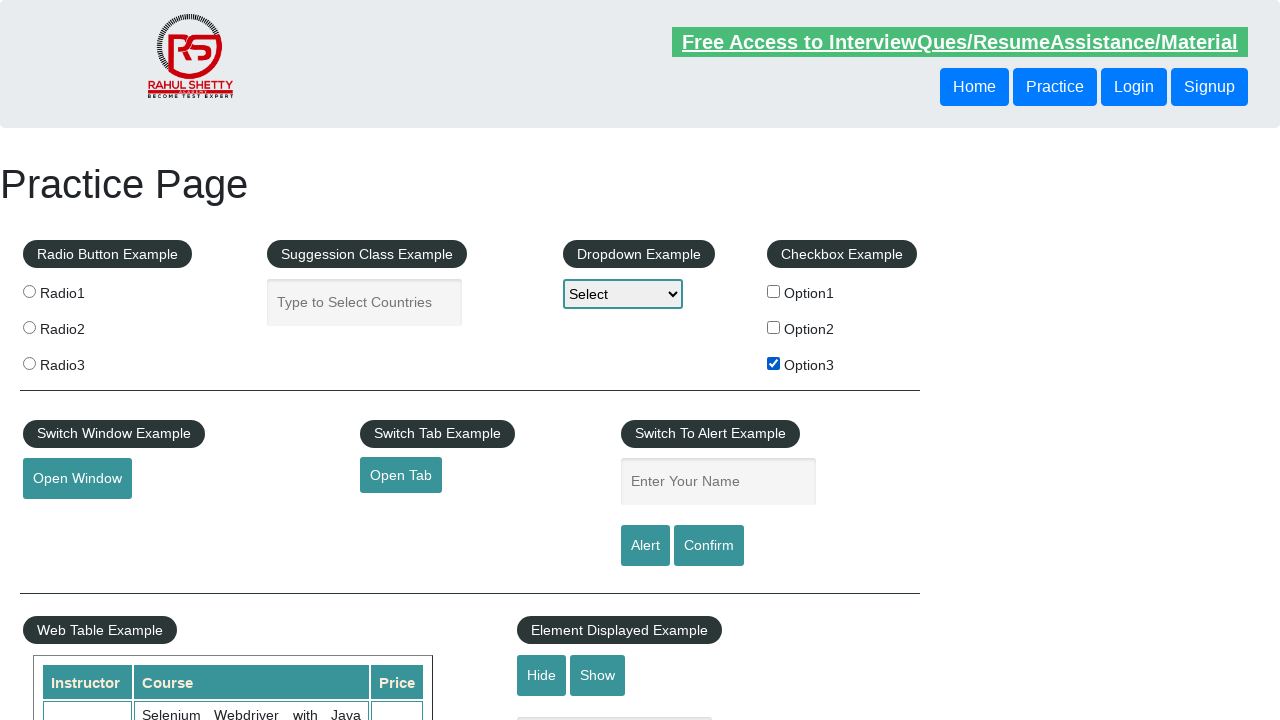

Clicked checkbox 3 to toggle it off at (774, 363) on #checkBoxOption3
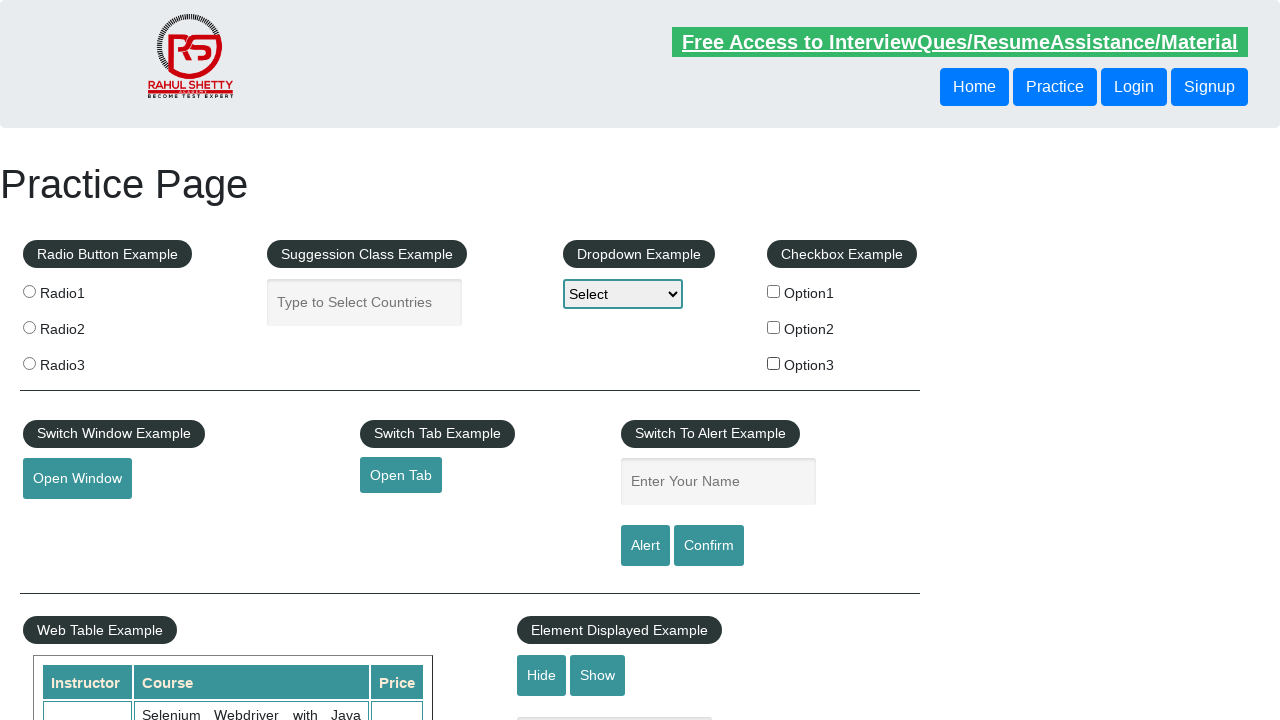

Waited 1 second after toggling checkbox 3 off
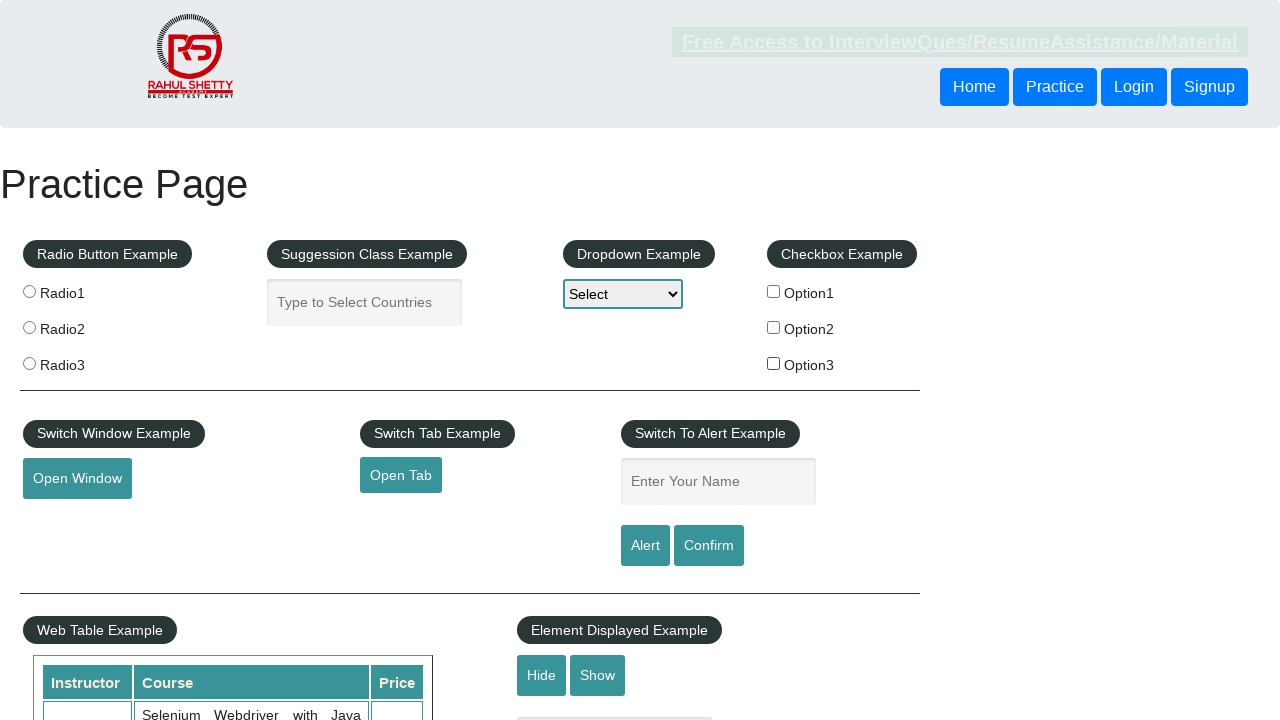

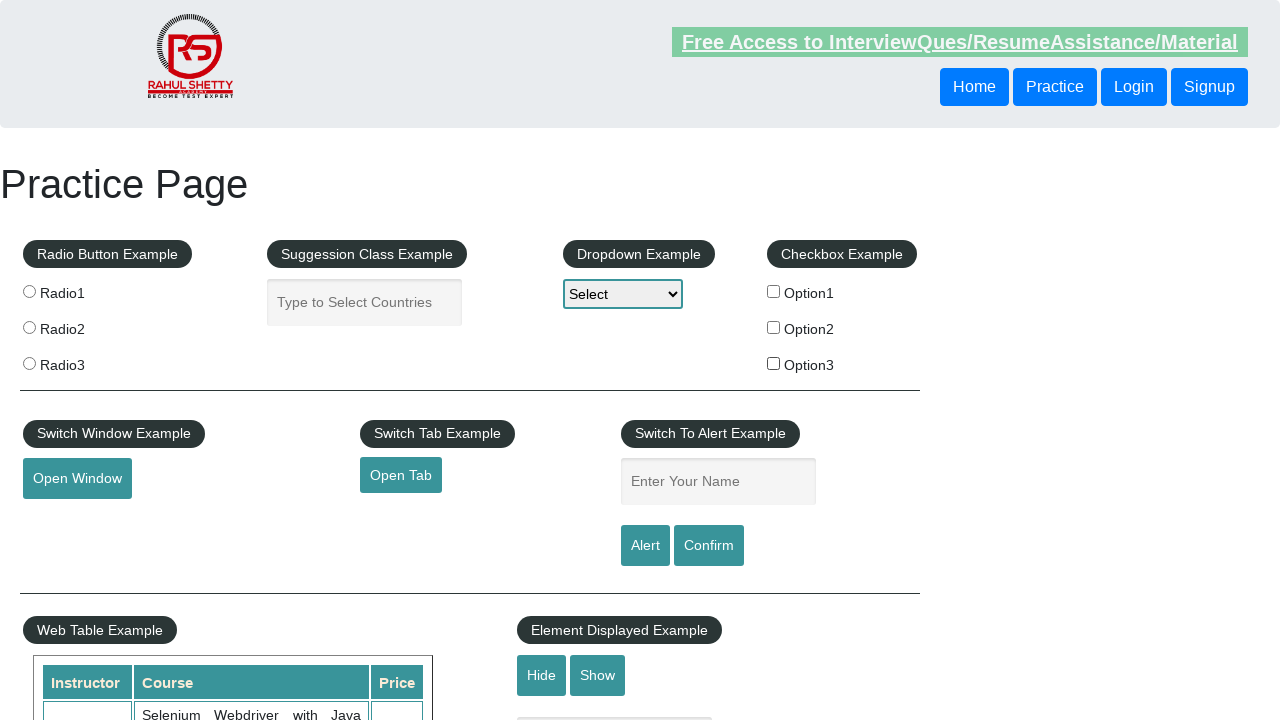